Tests table filtering functionality by entering "Rice" in the search field and verifying that the filtered results are displayed correctly

Starting URL: https://rahulshettyacademy.com/seleniumPractise/#/offers

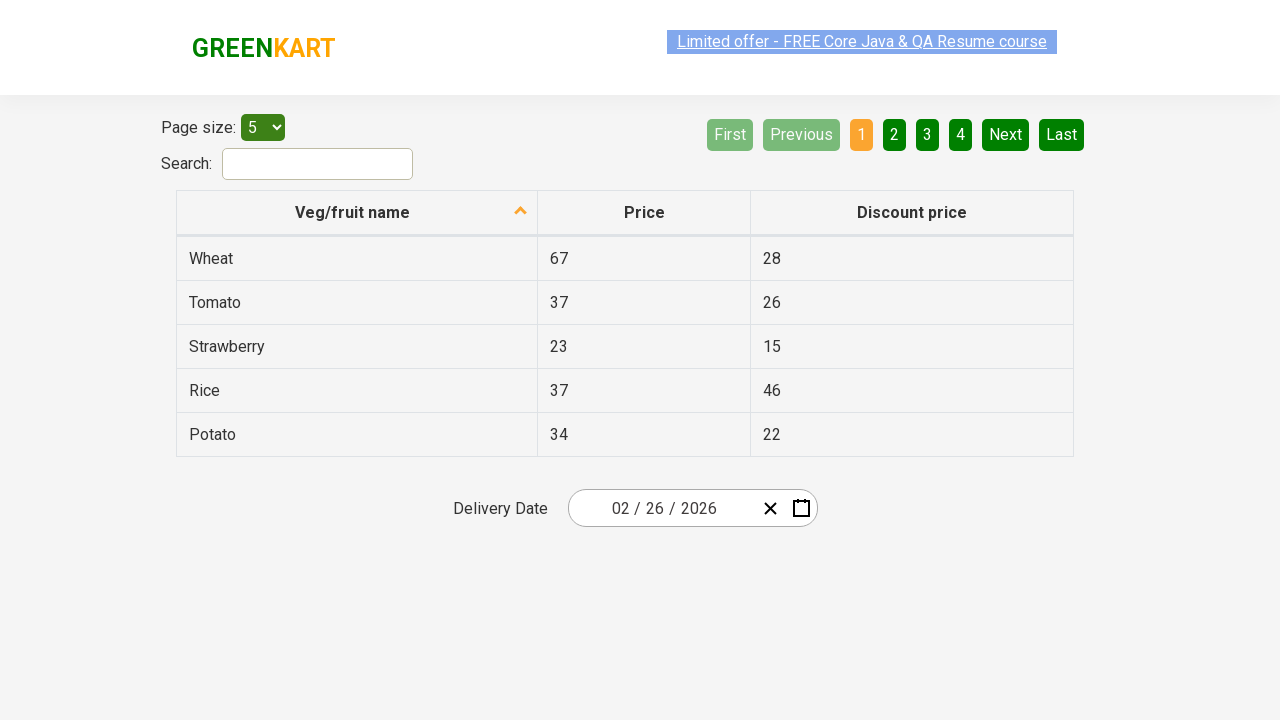

Entered 'Rice' in the search field to filter table on #search-field
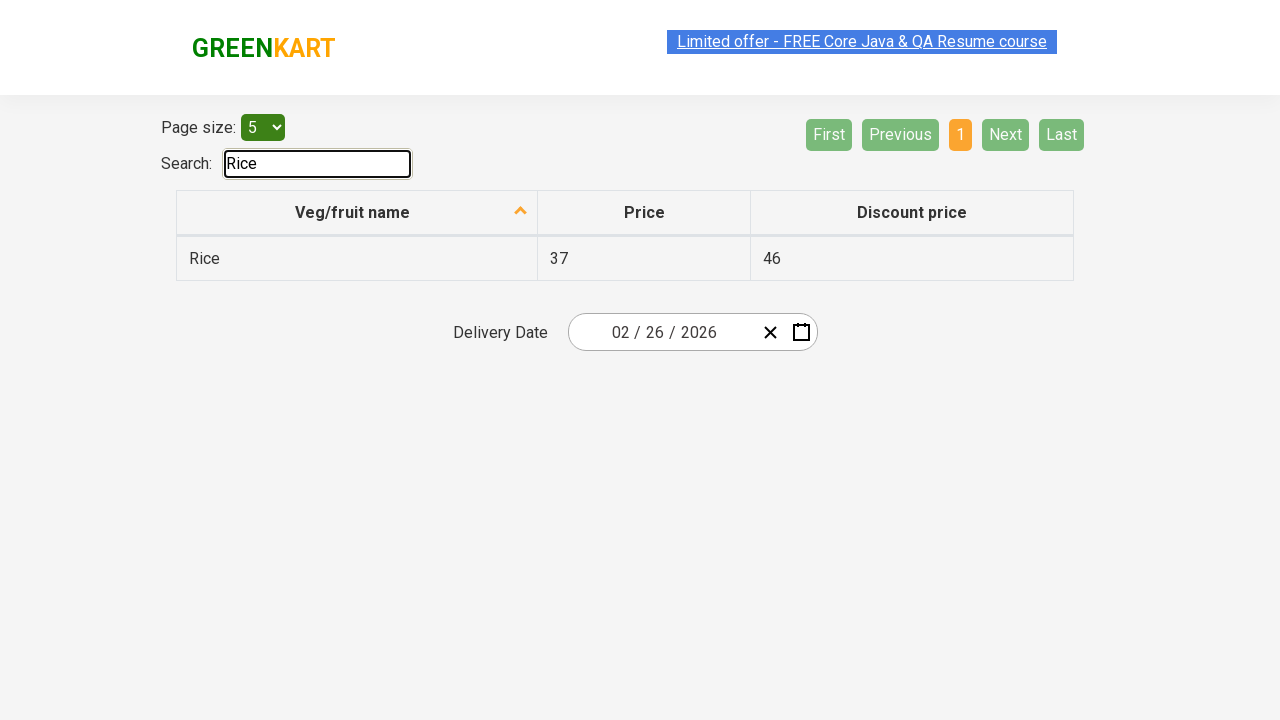

Waited 1000ms for table filtering to apply
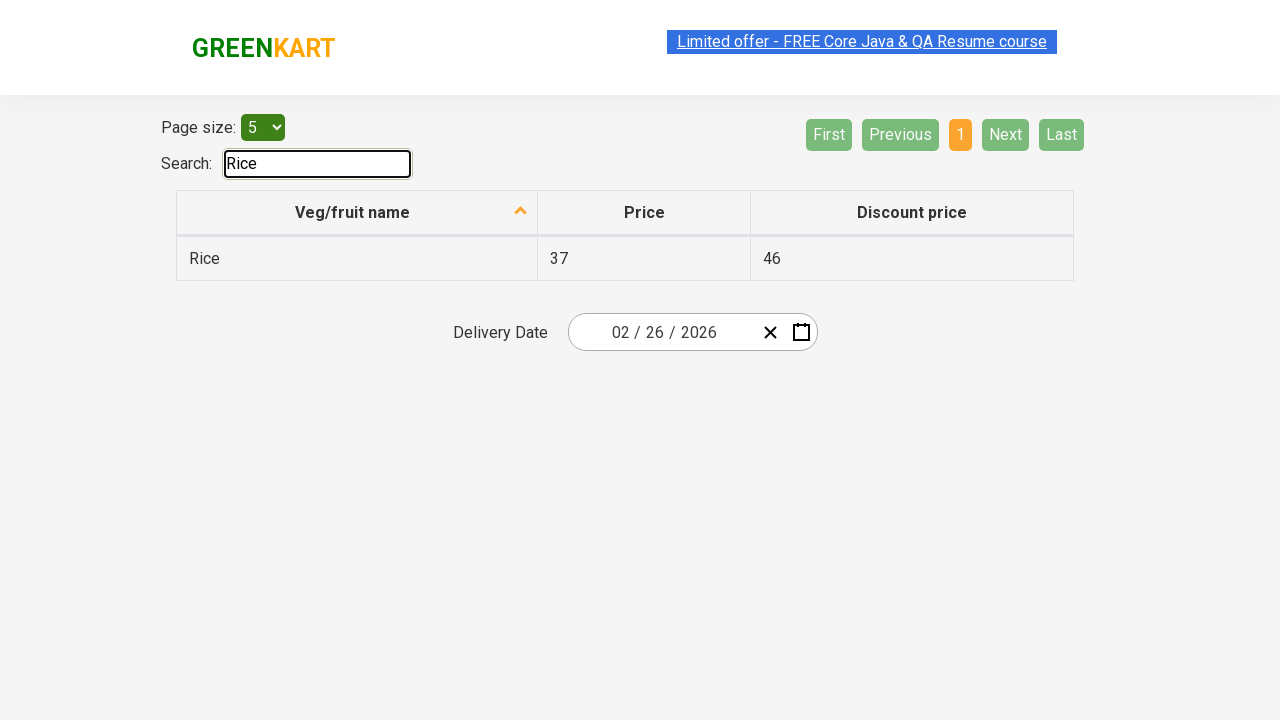

Retrieved all filtered table rows from first column
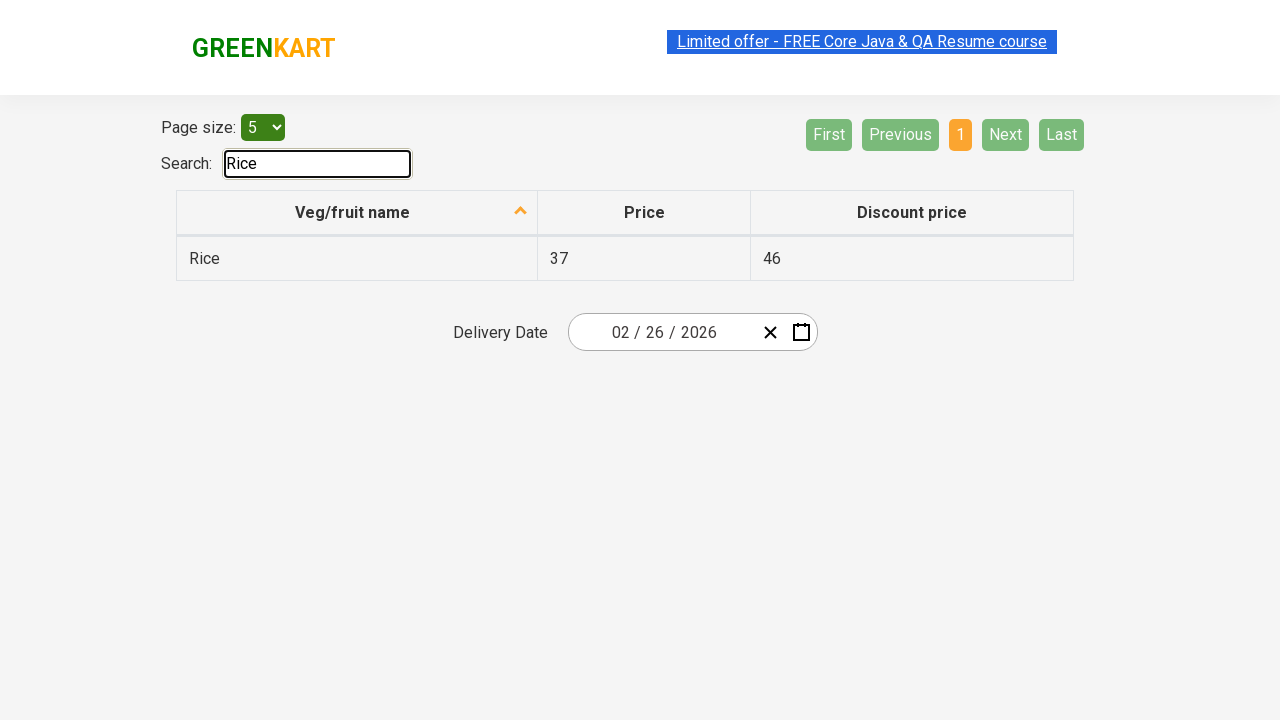

Verified row contains 'Rice': Rice
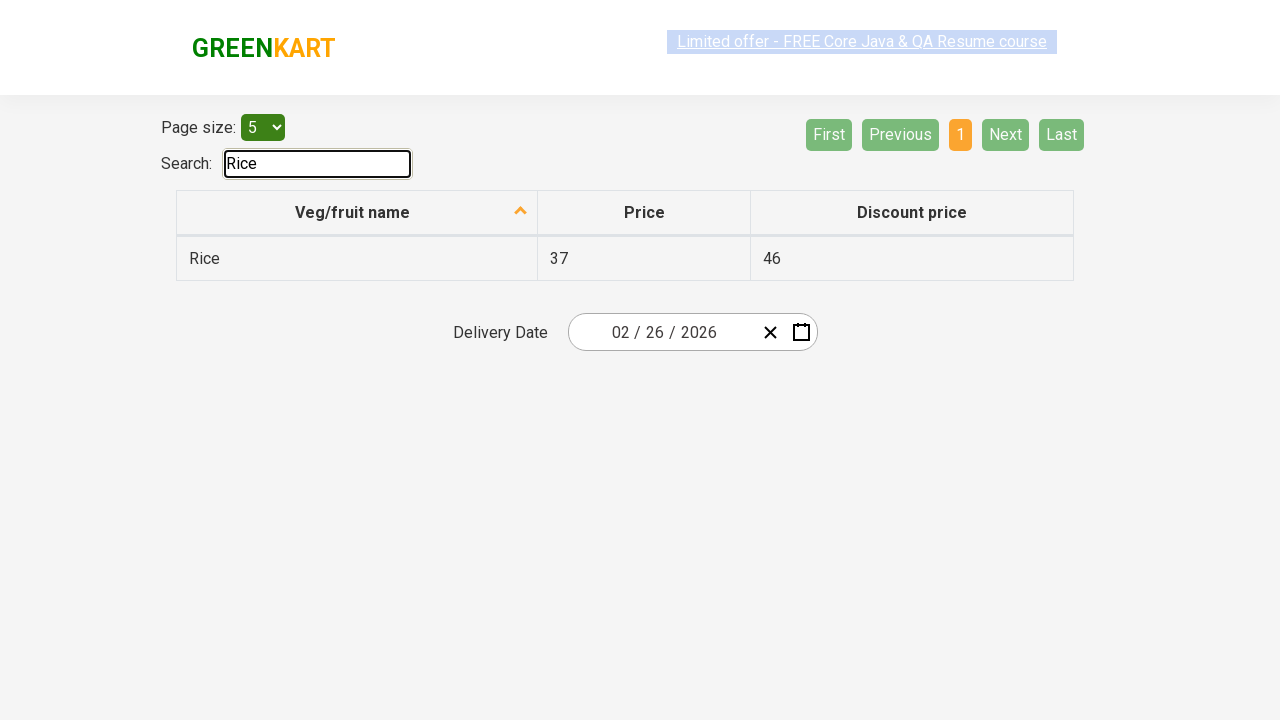

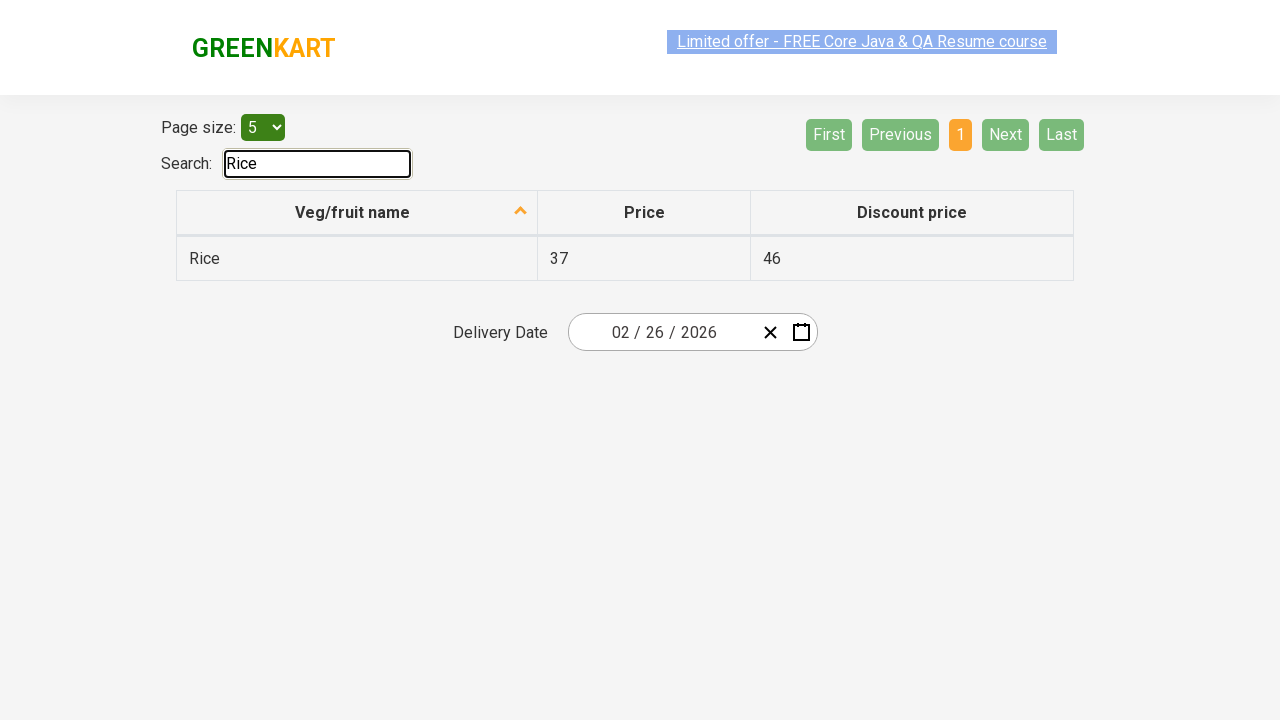